Tests a wait scenario by clicking a verify button and checking for a successful verification message

Starting URL: http://suninjuly.github.io/wait1.html

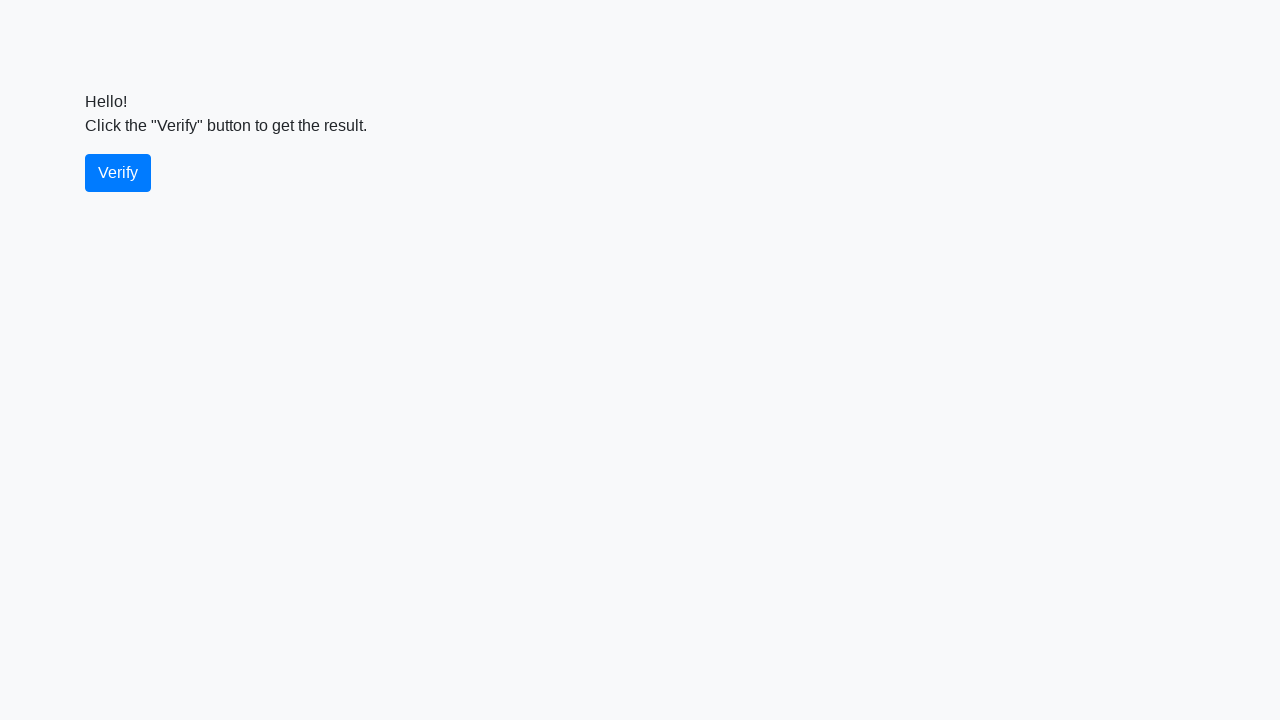

Clicked verify button at (118, 173) on #verify
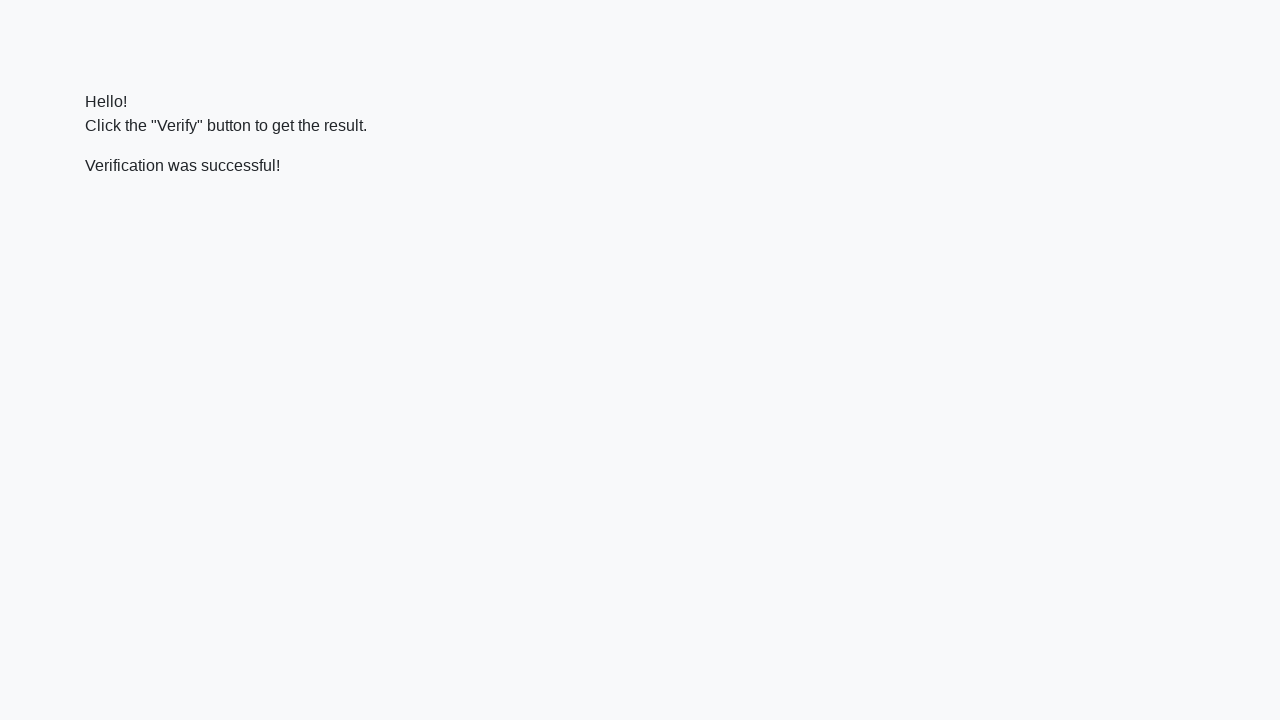

Waited for verification message to appear
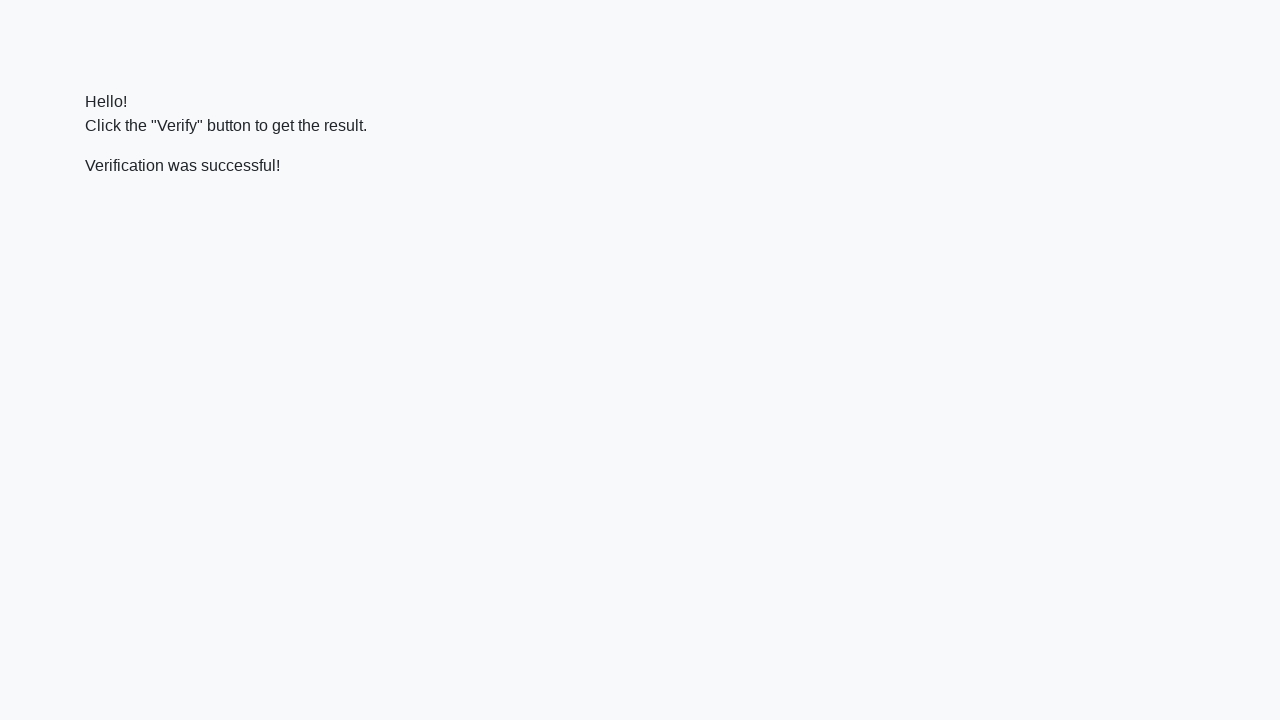

Verified that message contains 'successful'
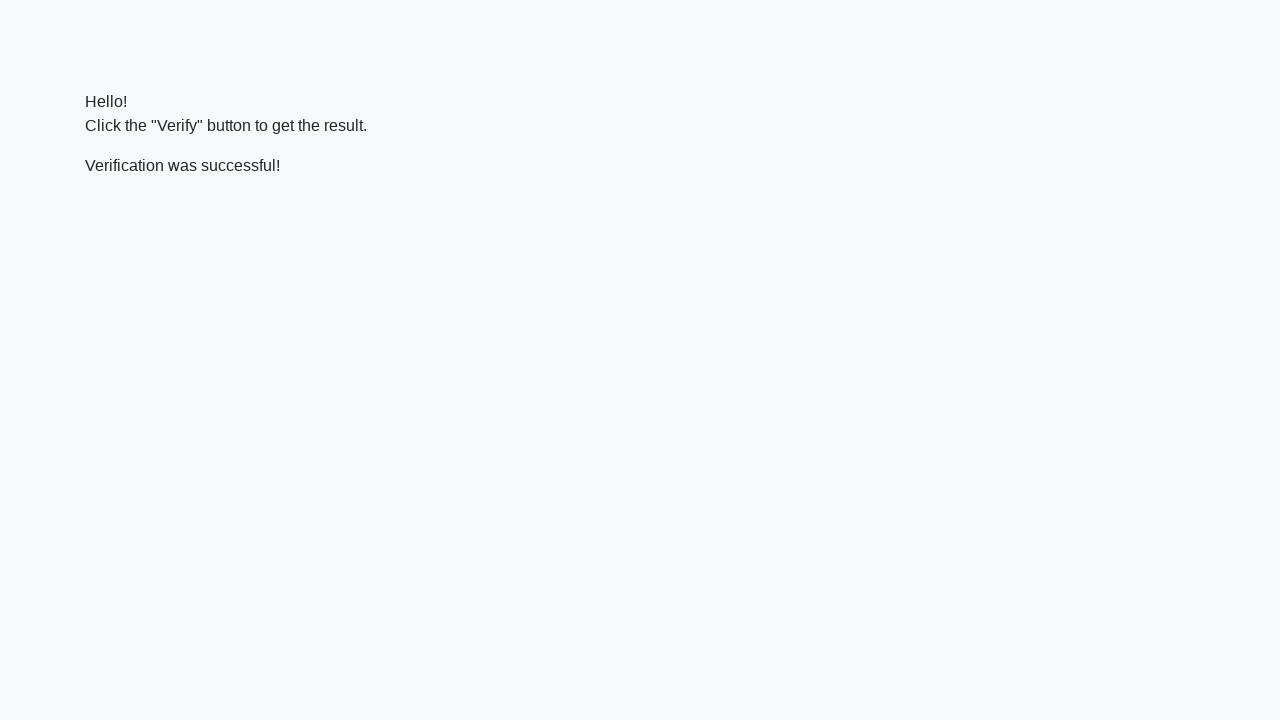

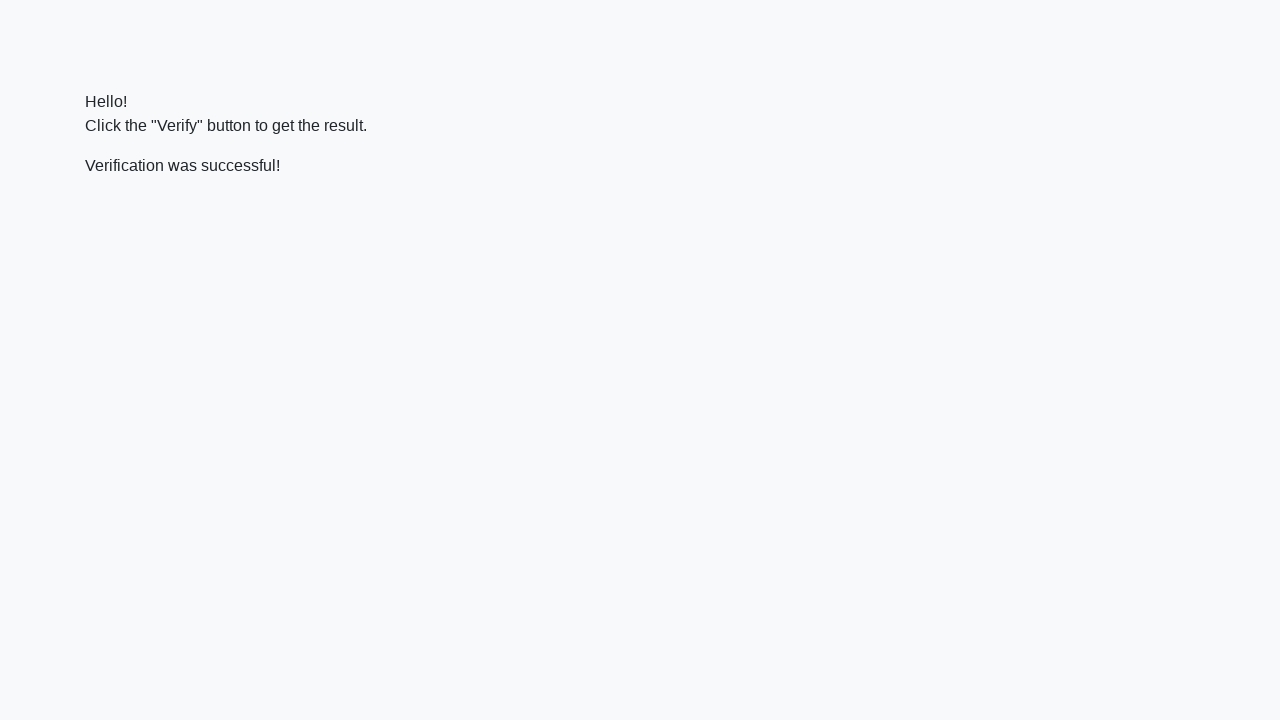